Tests a Selenium practice form by filling out personal information fields (first name, last name, gender, experience, date, profession, tools), selecting options from dropdown menus, and submitting the form.

Starting URL: https://www.techlistic.com/p/selenium-practice-form.html

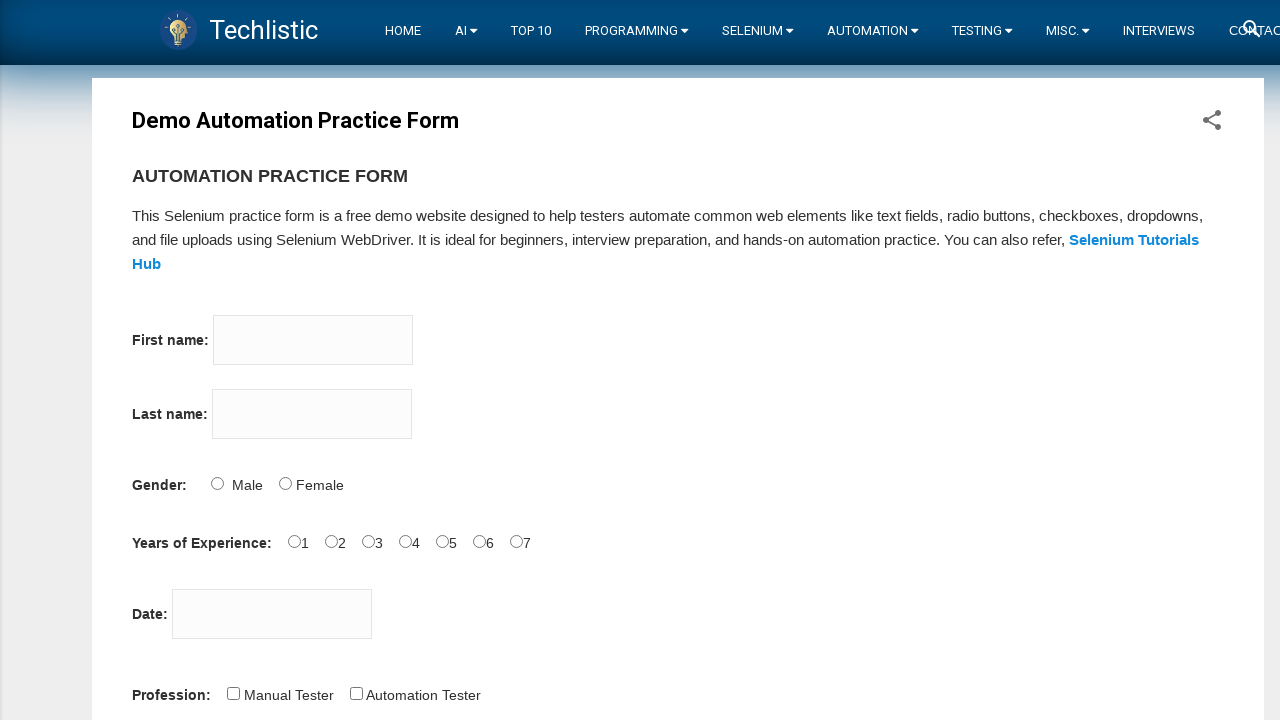

Filled first name field with 'Unnati' on input[name='firstname']
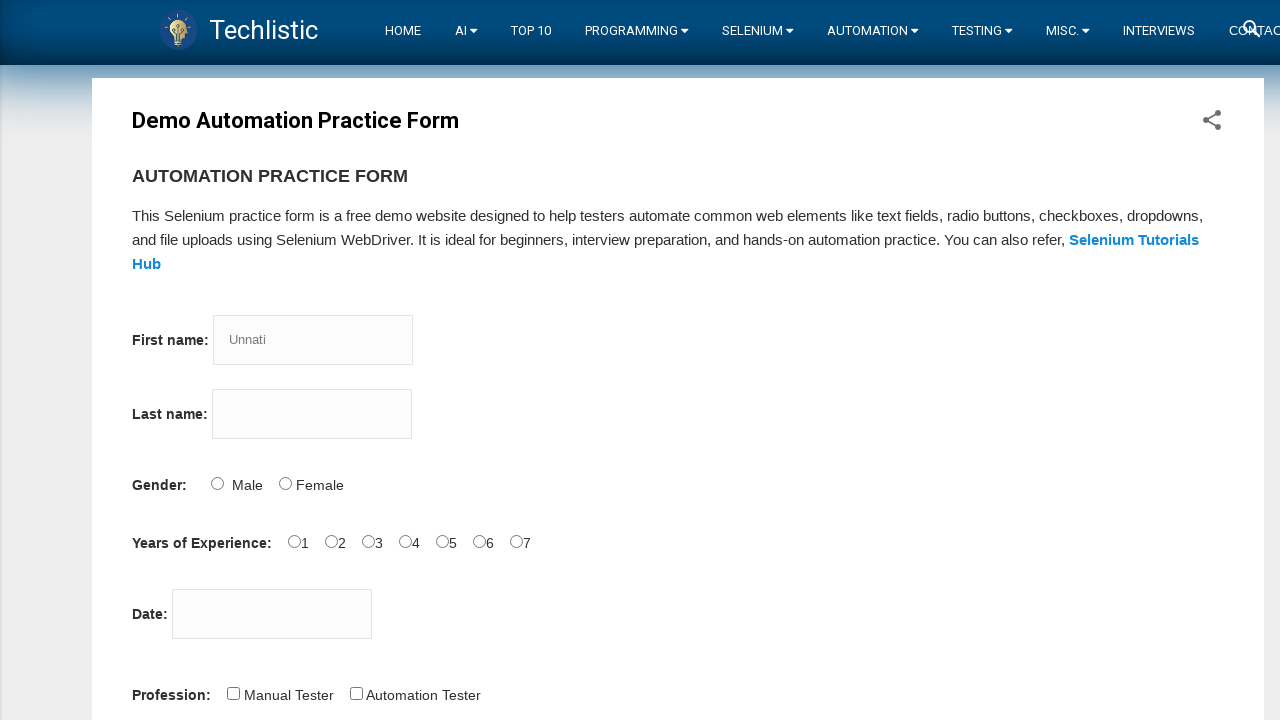

Filled last name field with 'Patel' on input[name='lastname']
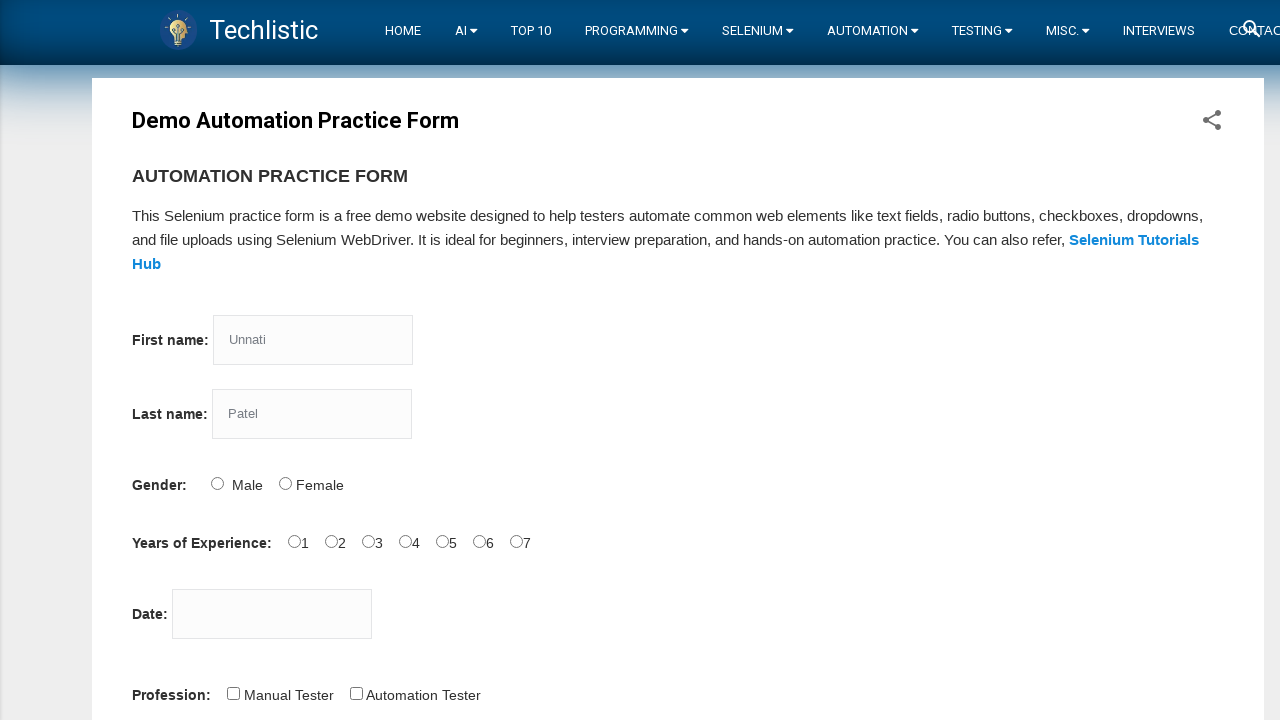

Selected Female gender option at (285, 483) on input#sex-1
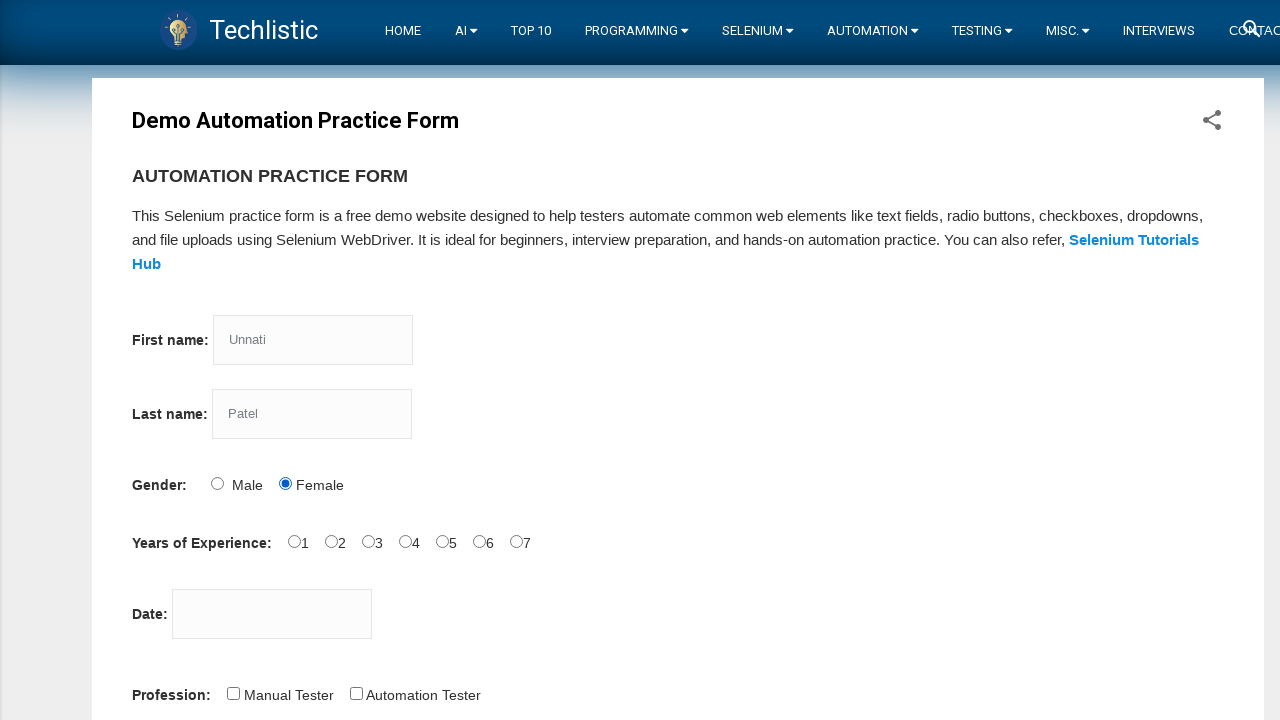

Selected years of experience option at (368, 541) on input#exp-2
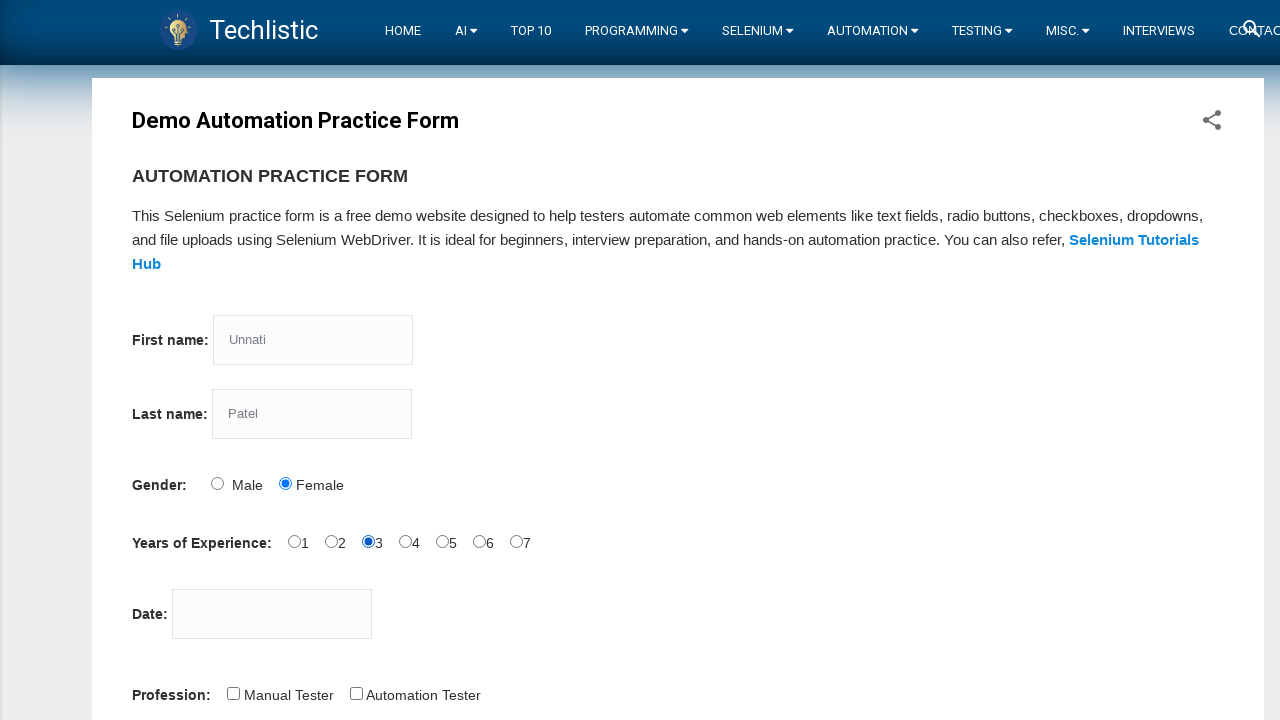

Filled date picker with '1997-02-25' on input#datepicker
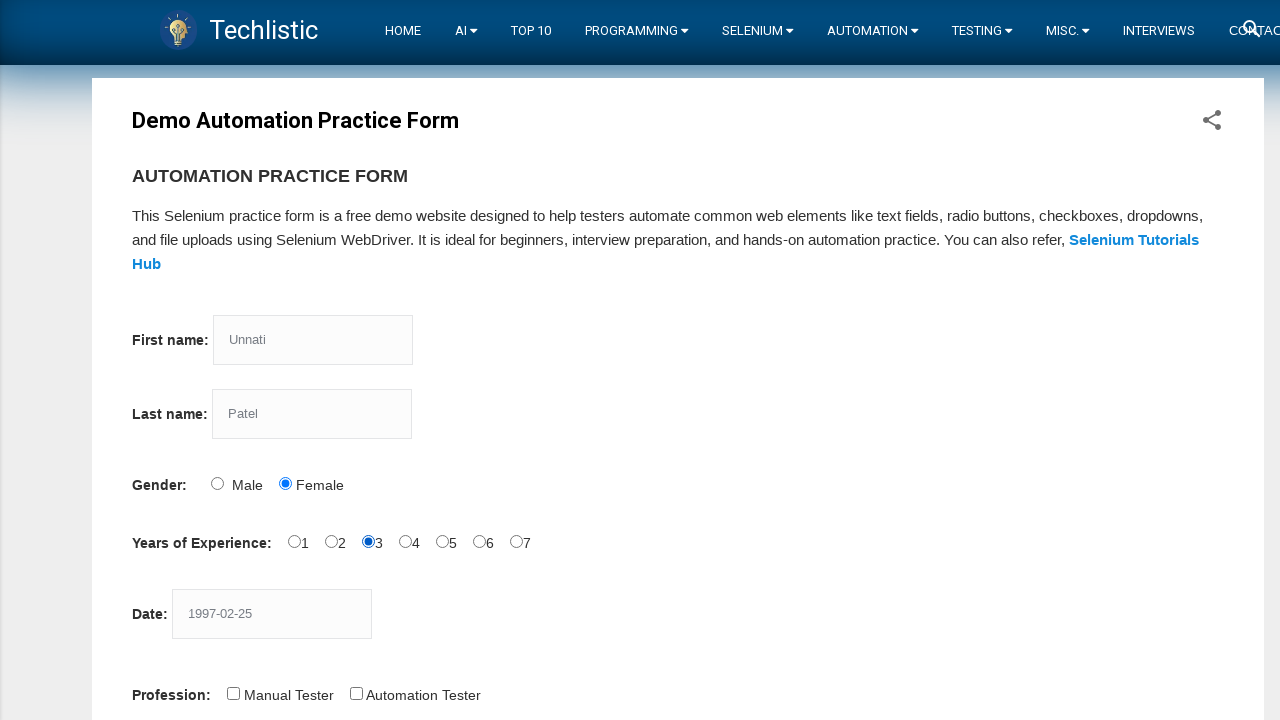

Selected first profession checkbox at (233, 693) on input#profession-0
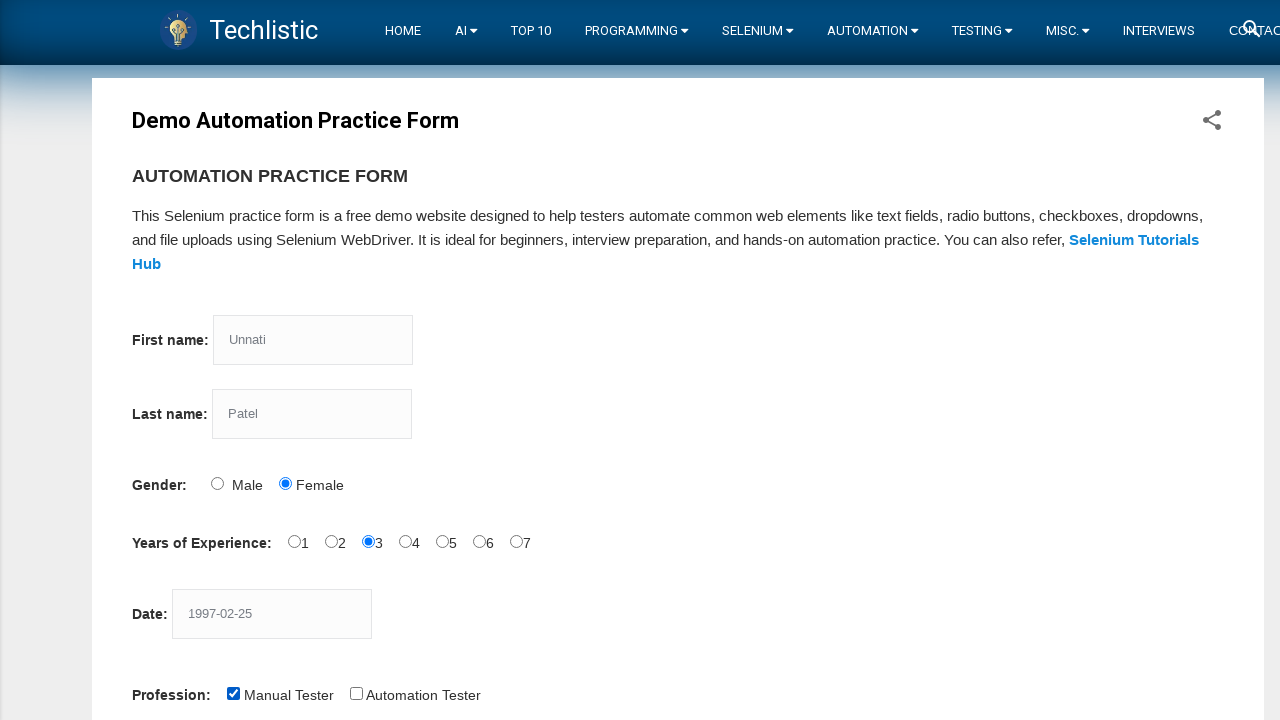

Selected second profession checkbox at (356, 693) on input#profession-1
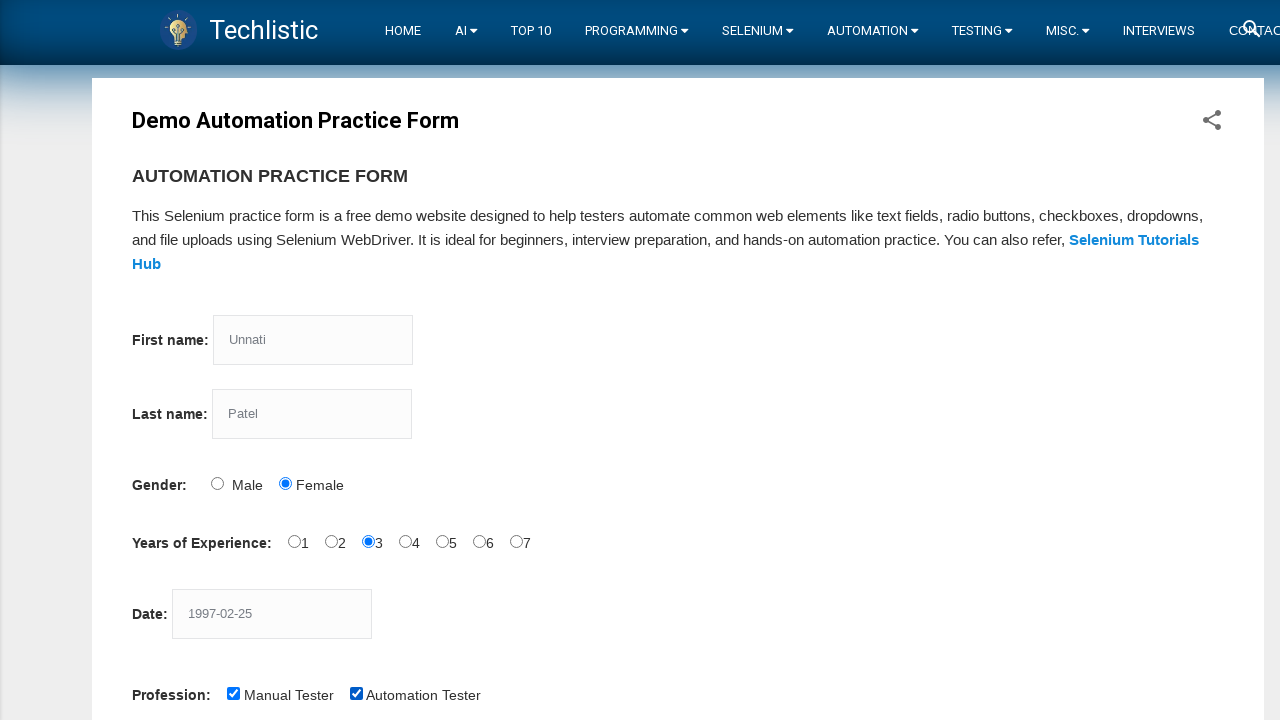

Selected automation tool option at (446, 360) on input#tool-2
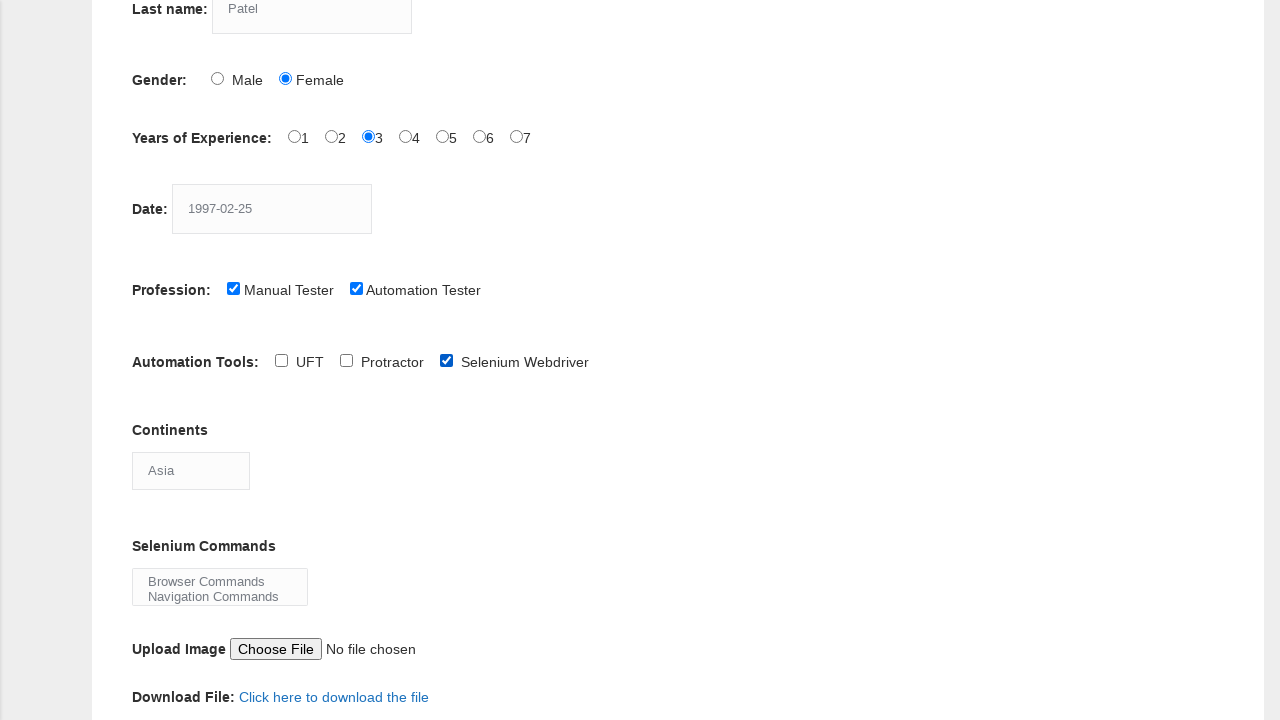

Selected 'Antartica' from continents dropdown on select#continents
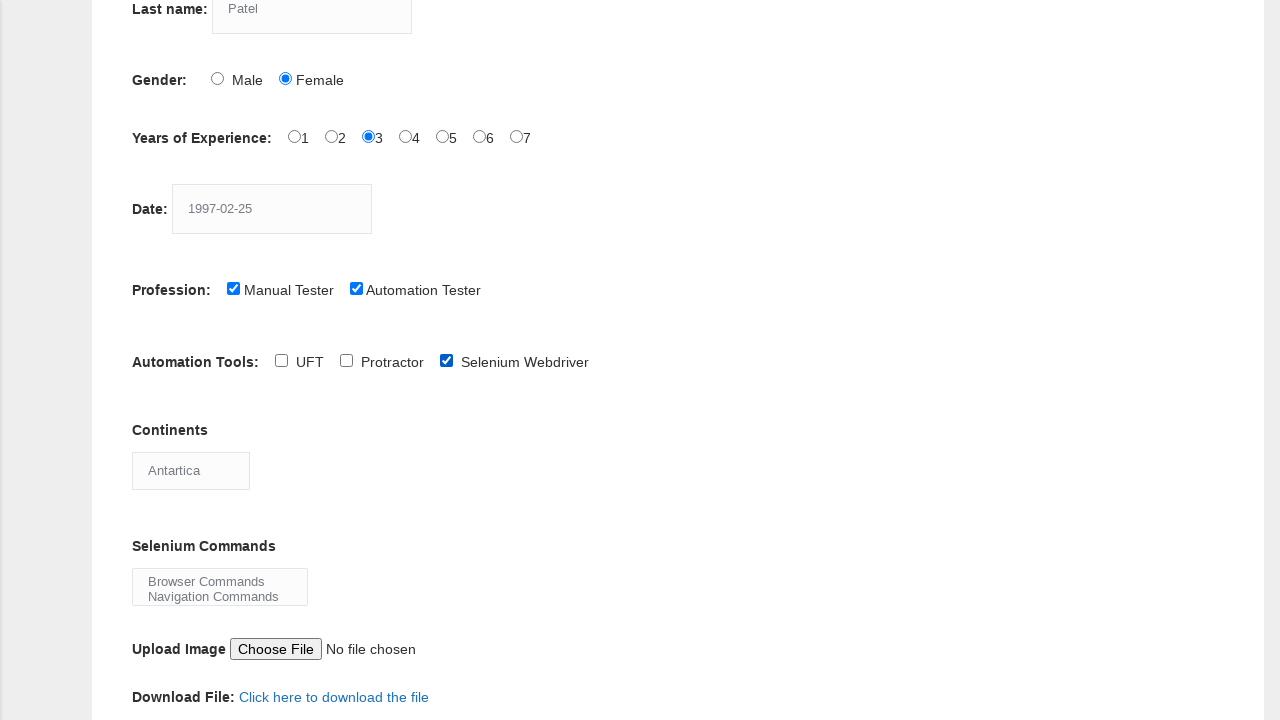

Selected 'WebElement Commands' from selenium commands dropdown on select#selenium_commands
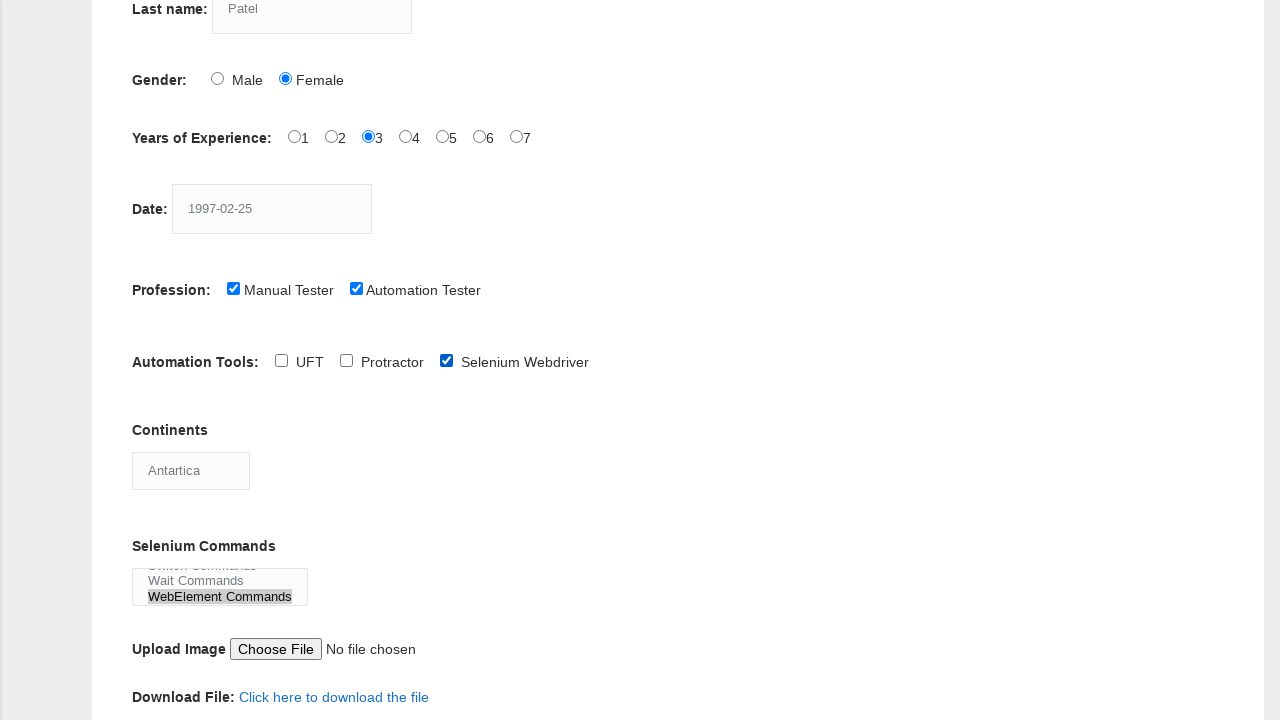

Clicked submit button to submit the form at (157, 360) on button#submit
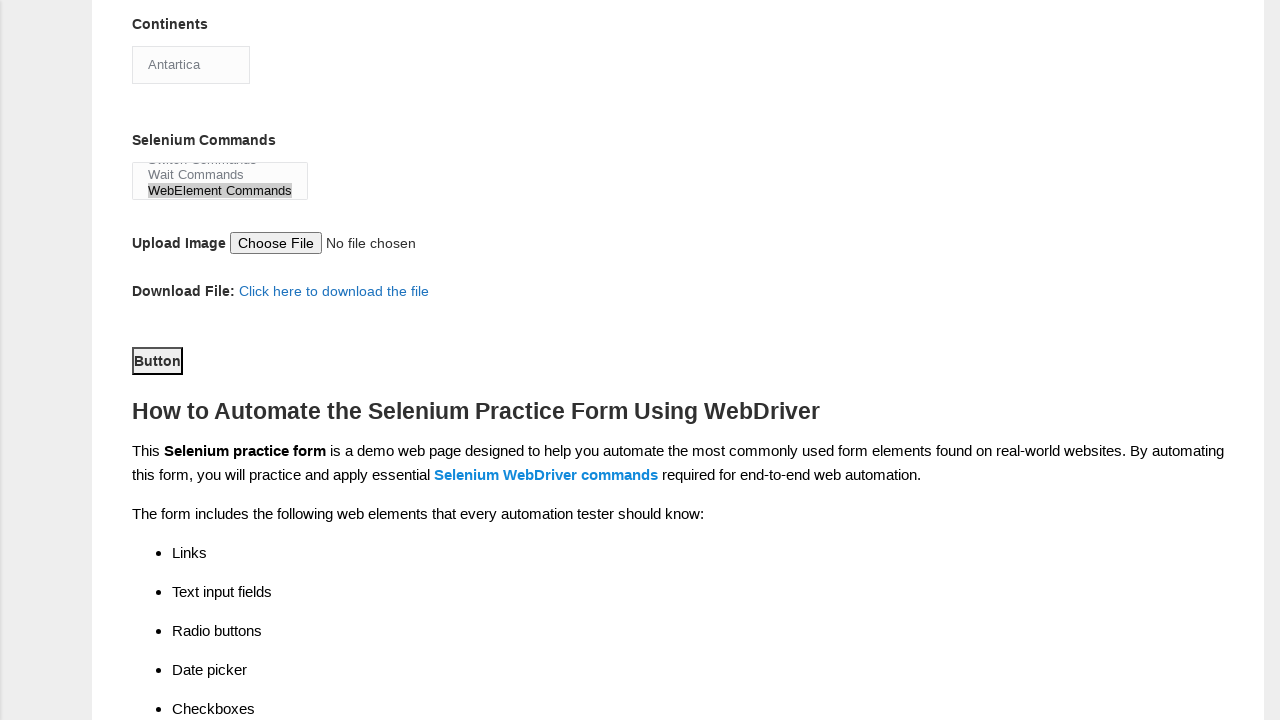

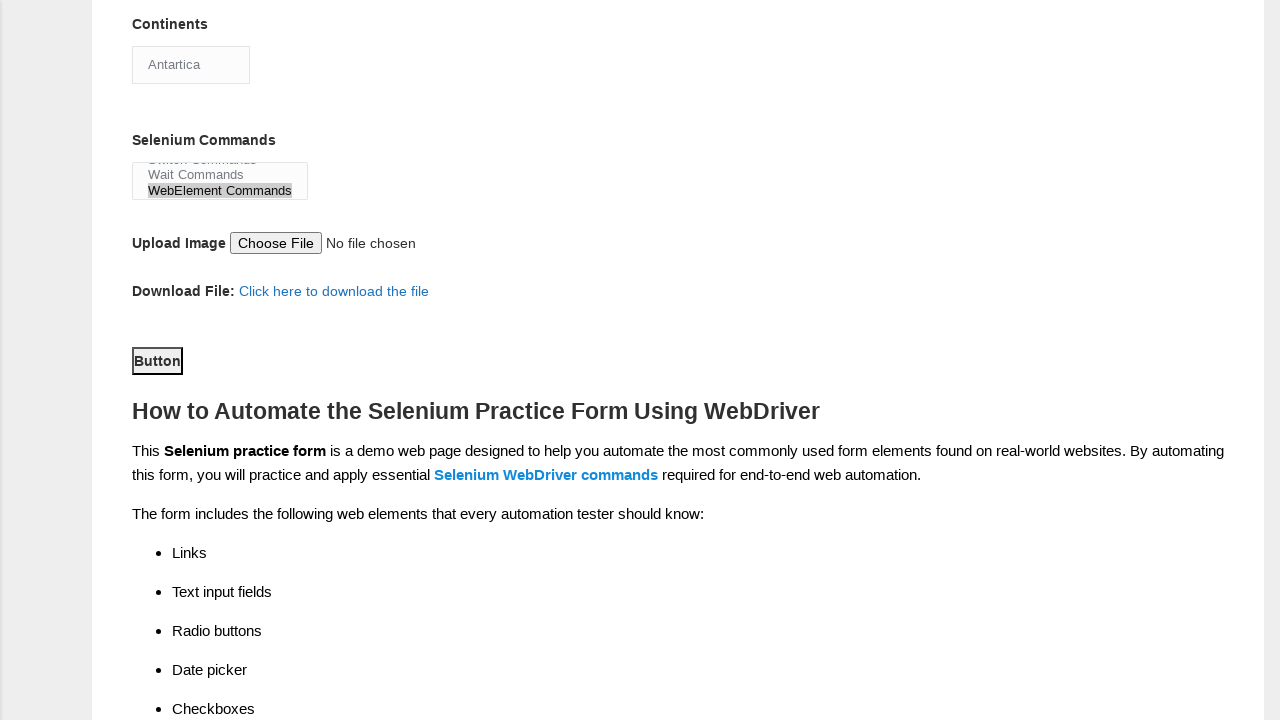